Tests dynamic control functionality by verifying a textbox is initially disabled, clicking Enable button, and confirming the textbox becomes enabled with a success message

Starting URL: https://the-internet.herokuapp.com/dynamic_controls

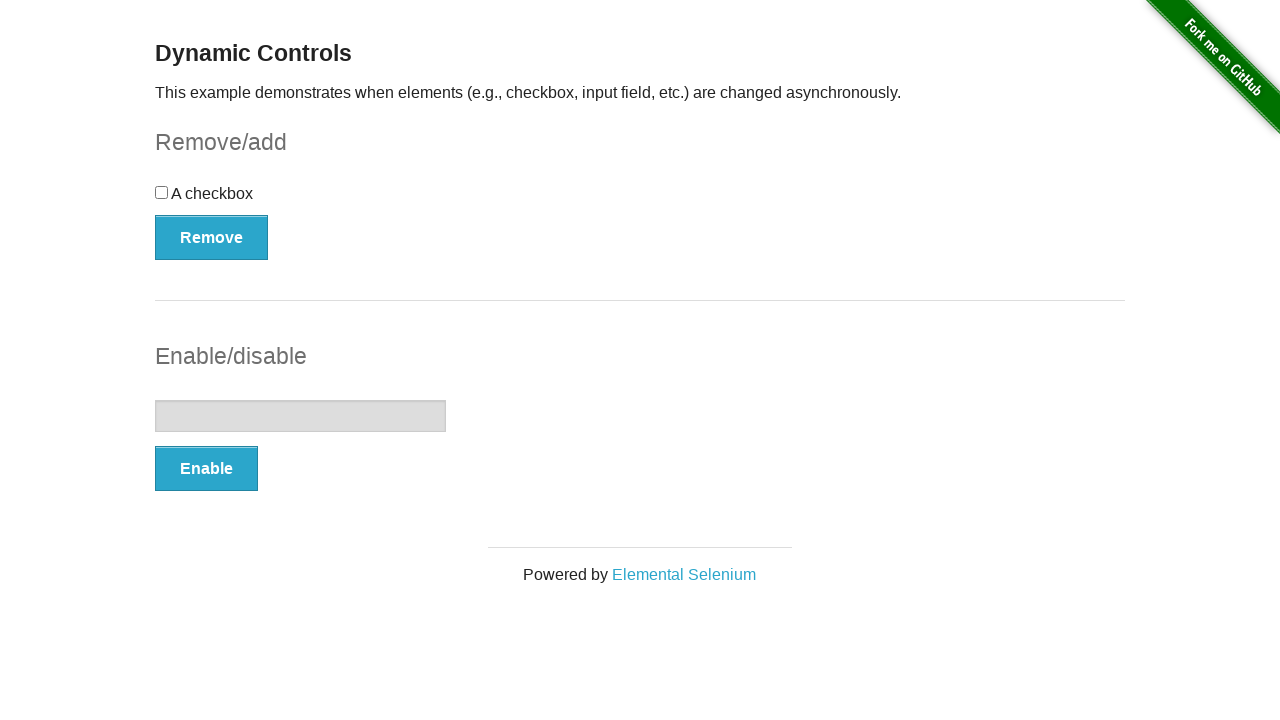

Verified textbox is initially disabled
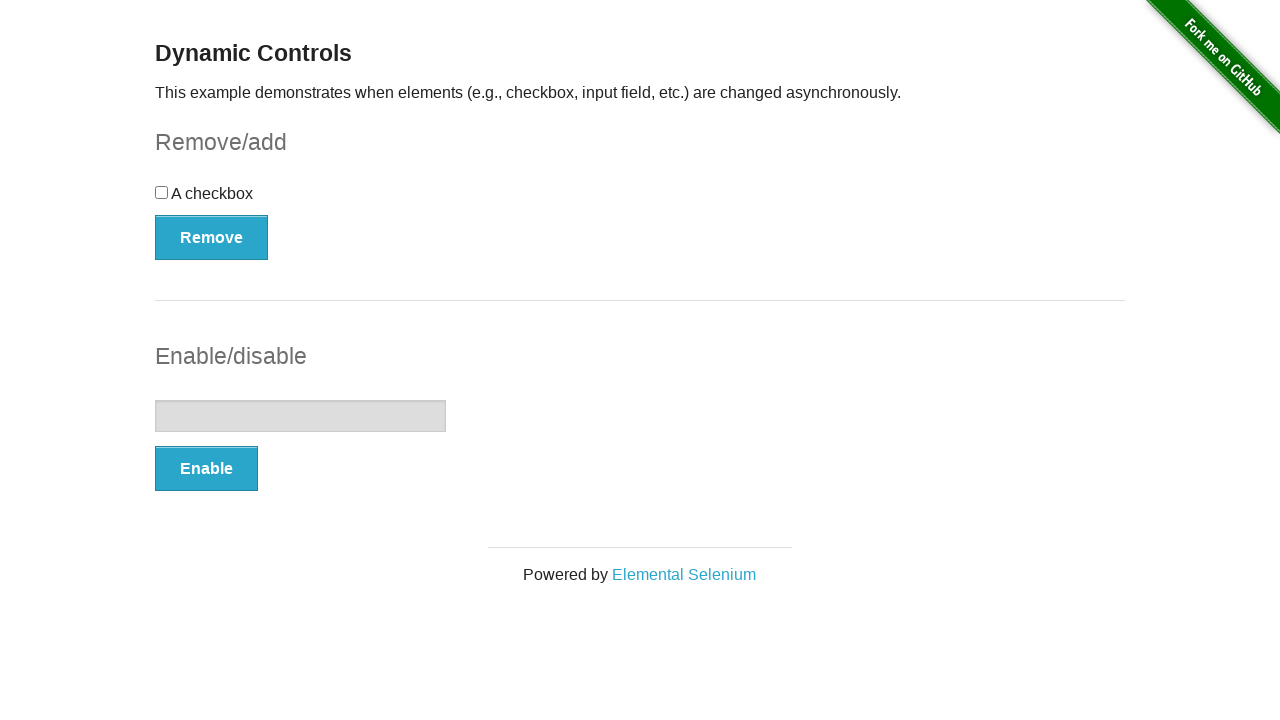

Clicked Enable button at (206, 469) on xpath=//button[text()='Enable']
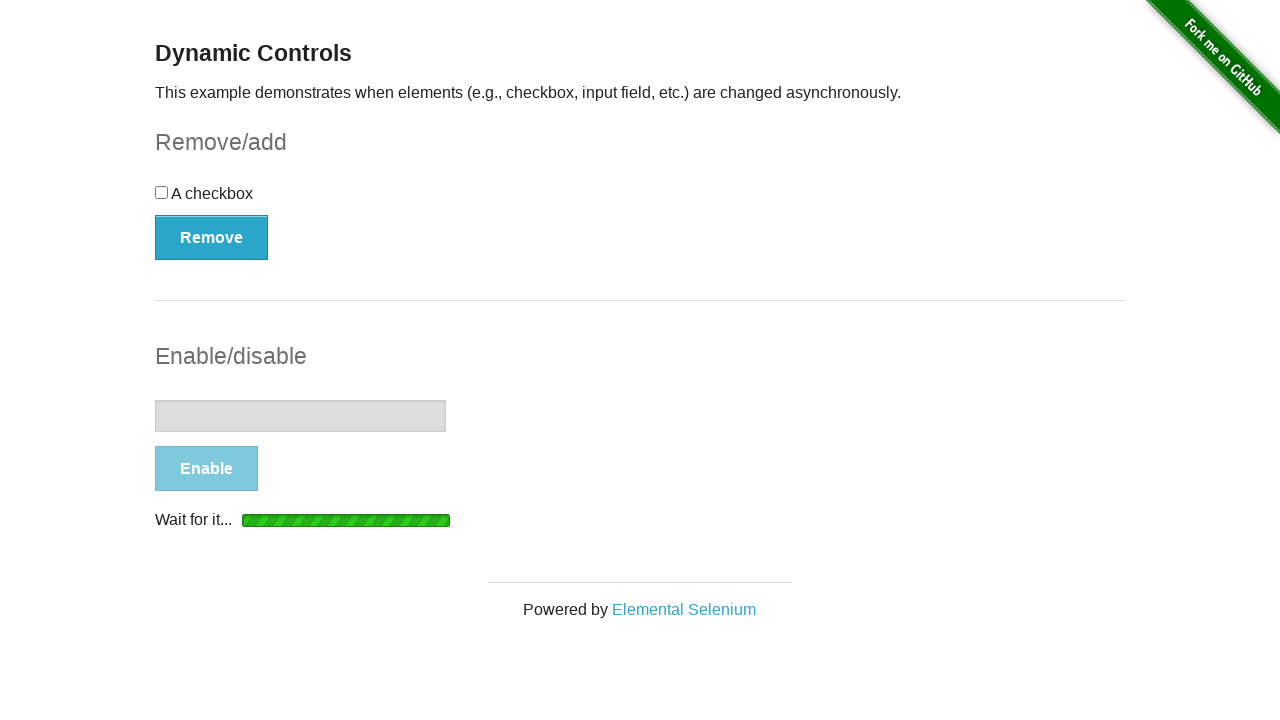

Waited for success message to become visible
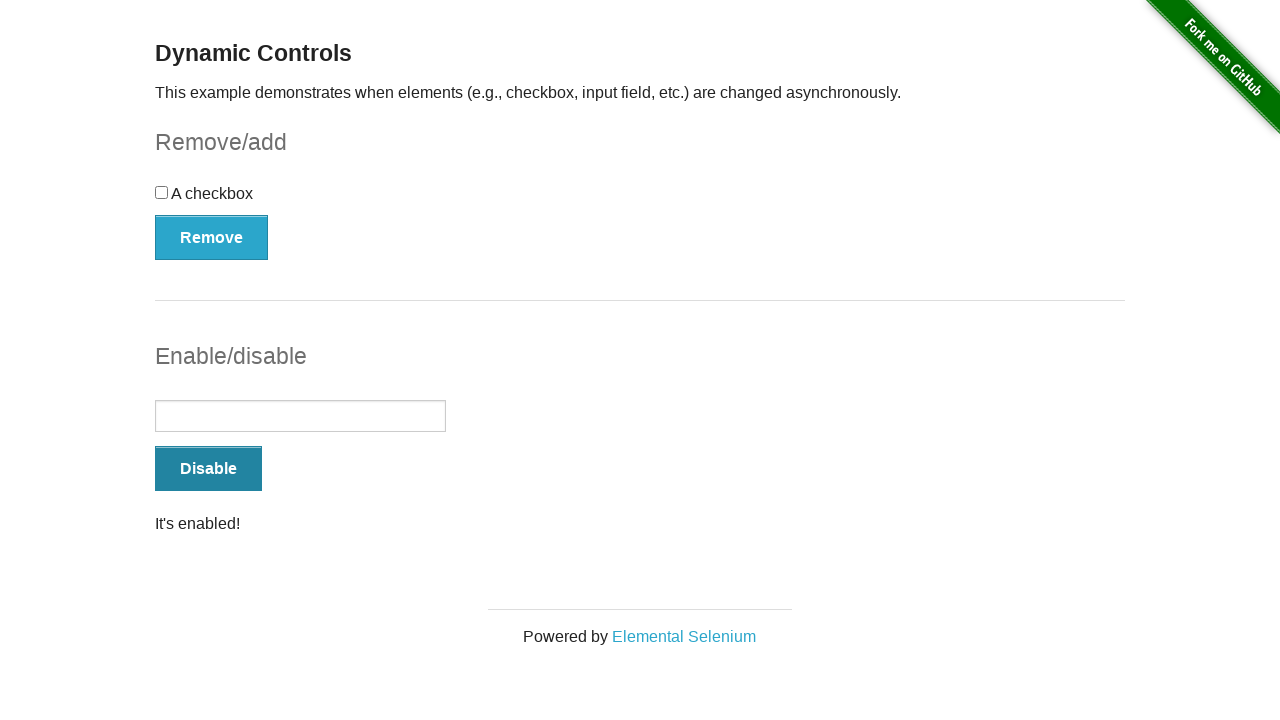

Verified success message is visible
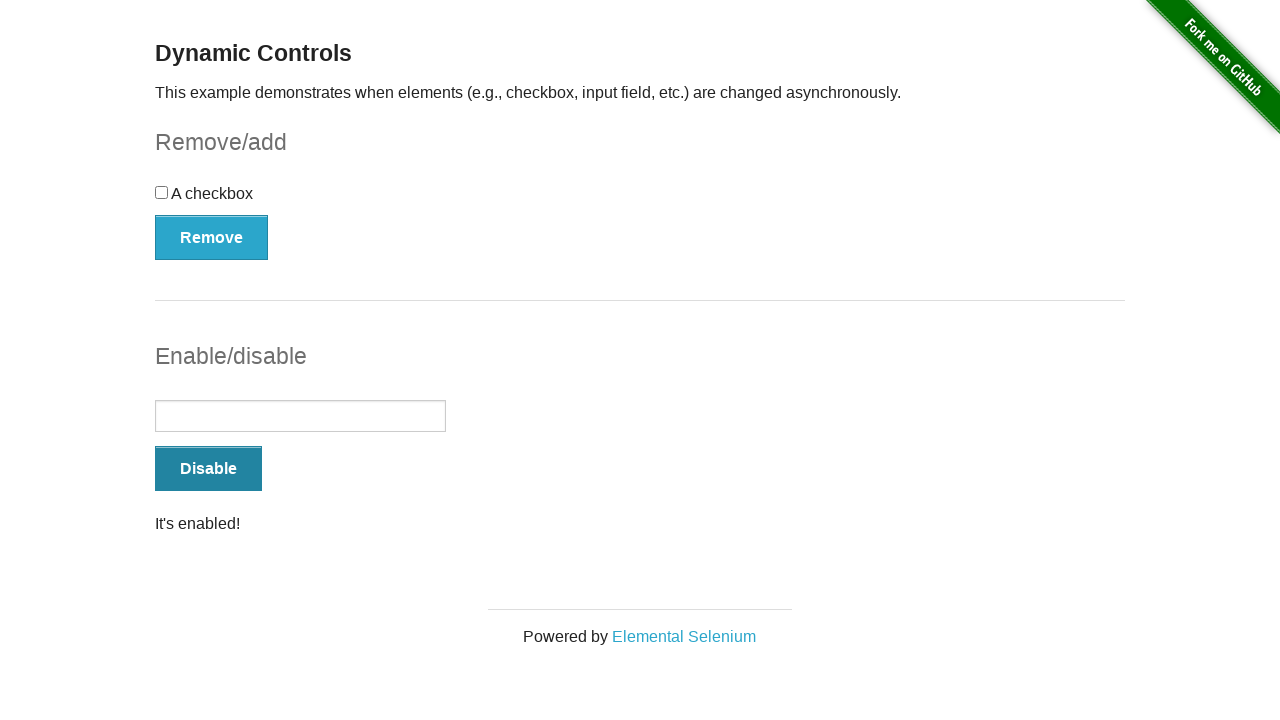

Verified textbox is now enabled
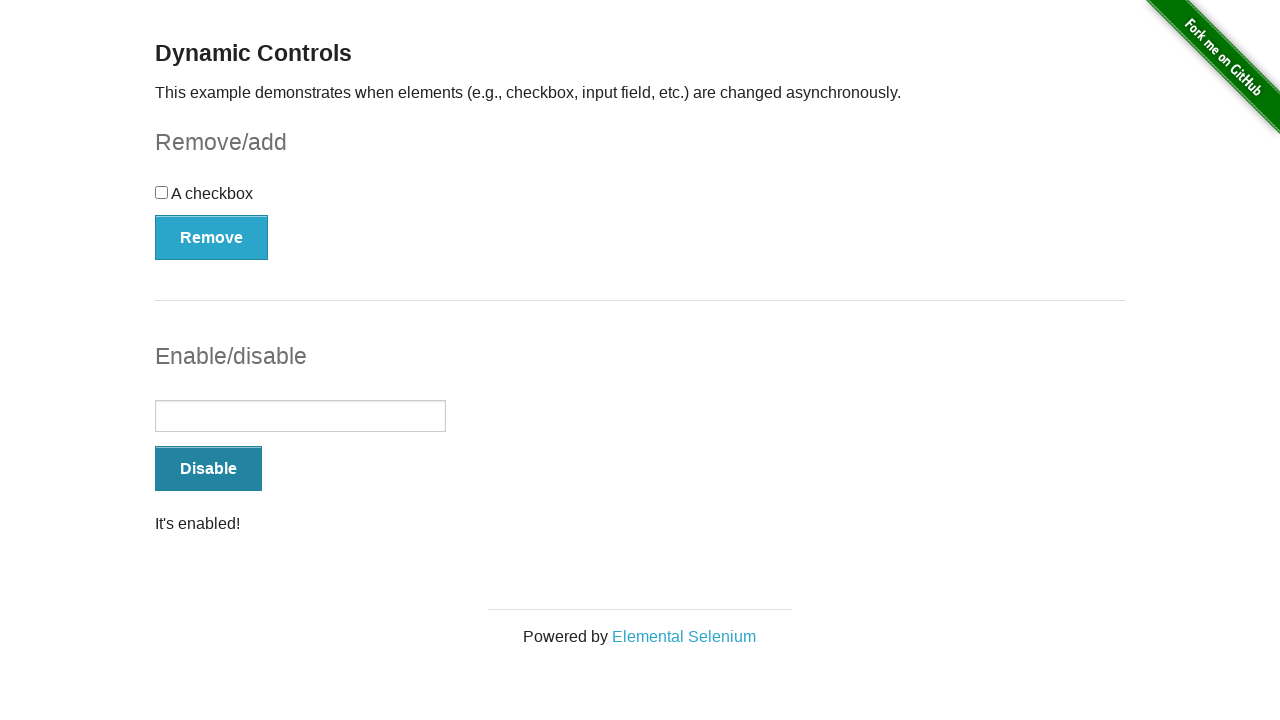

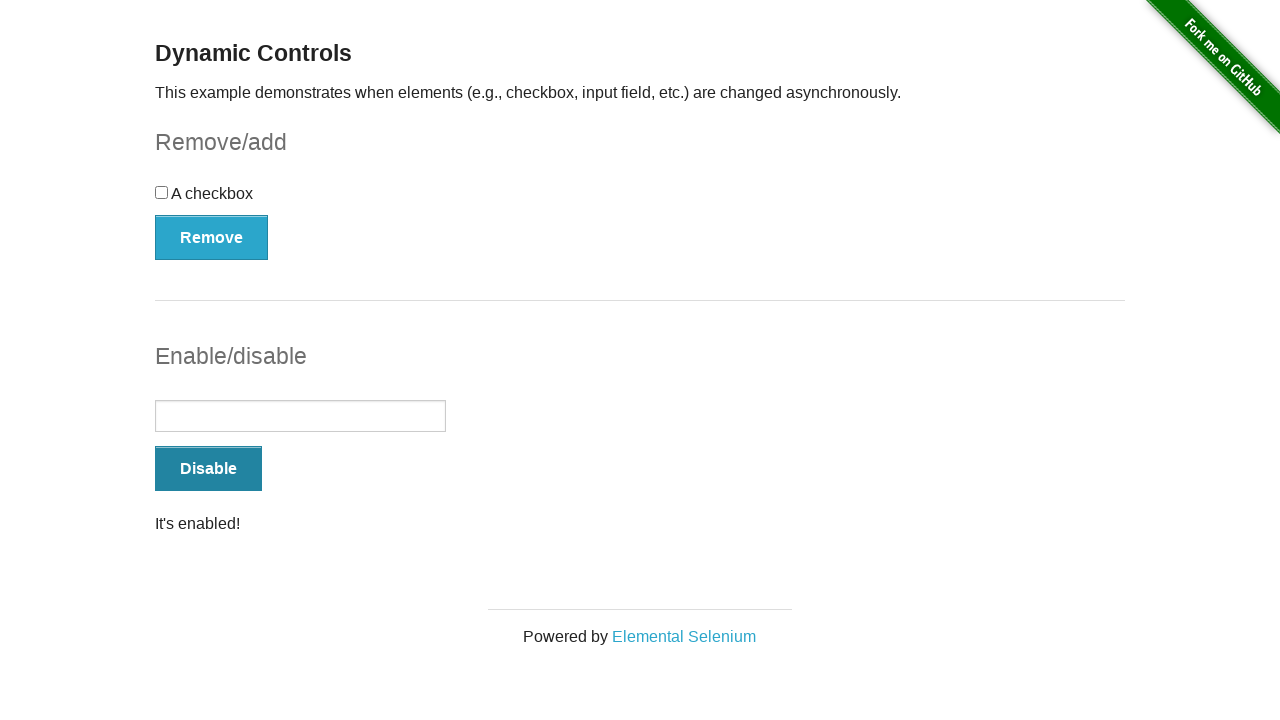